Tests browser navigation functionality including navigating to pages, using back/forward buttons, and refreshing the page

Starting URL: https://selenium.dev

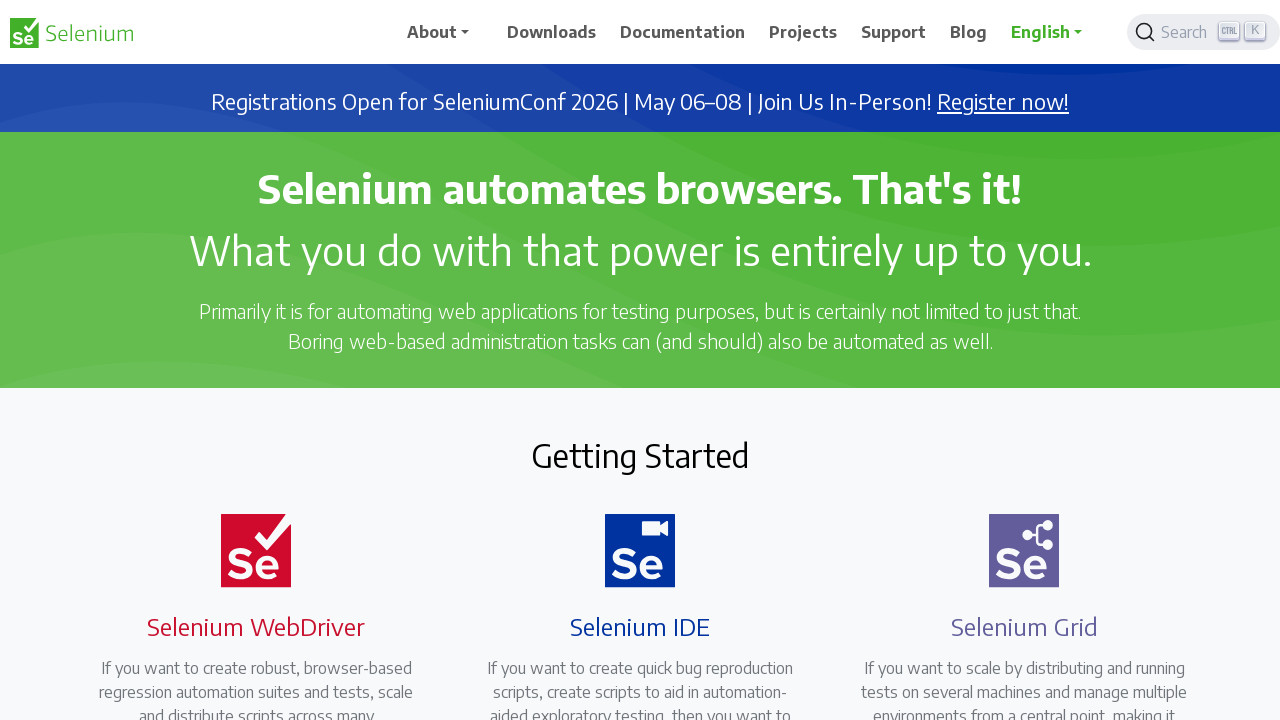

Navigated to Selenium documentation page
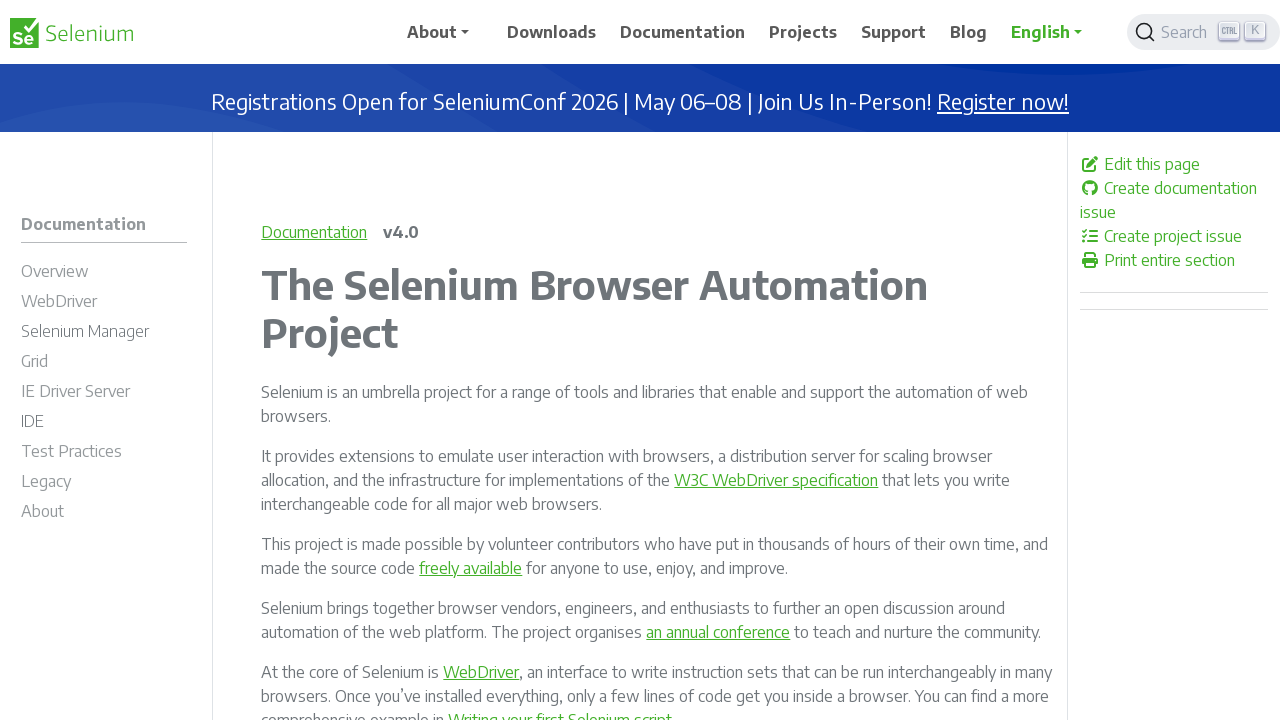

Navigated back to previous page using back button
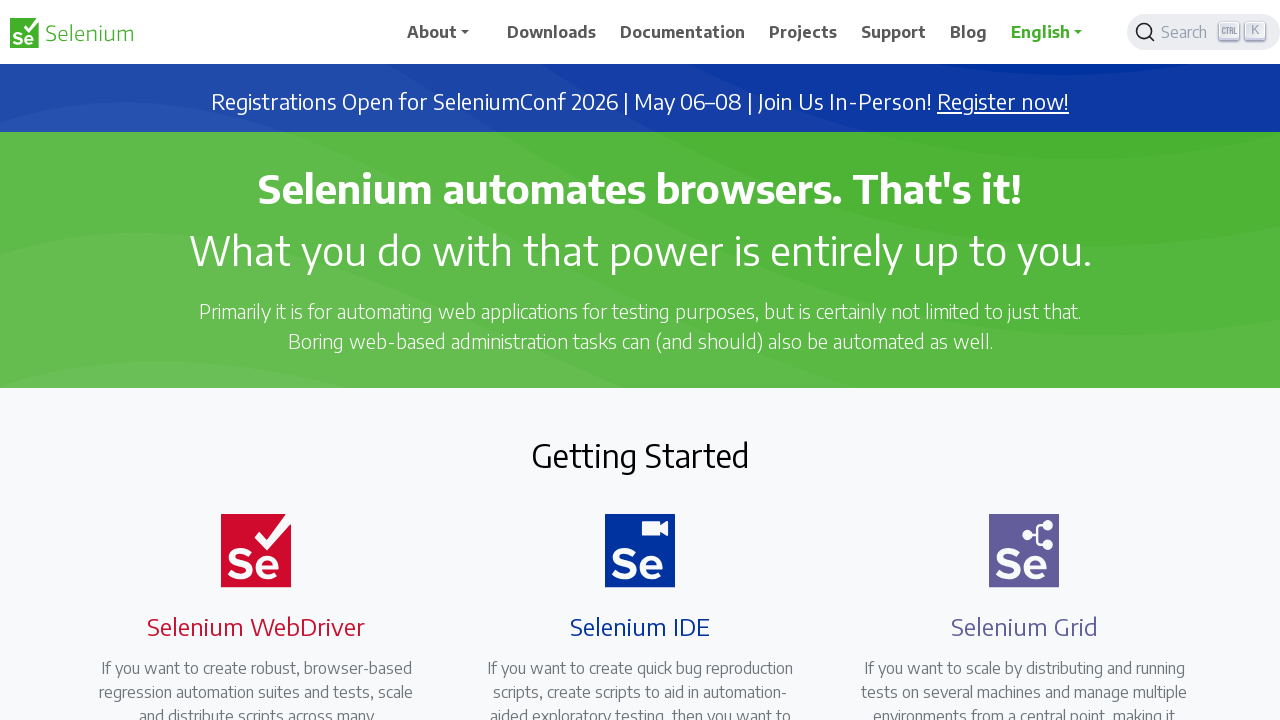

Navigated forward to documentation page using forward button
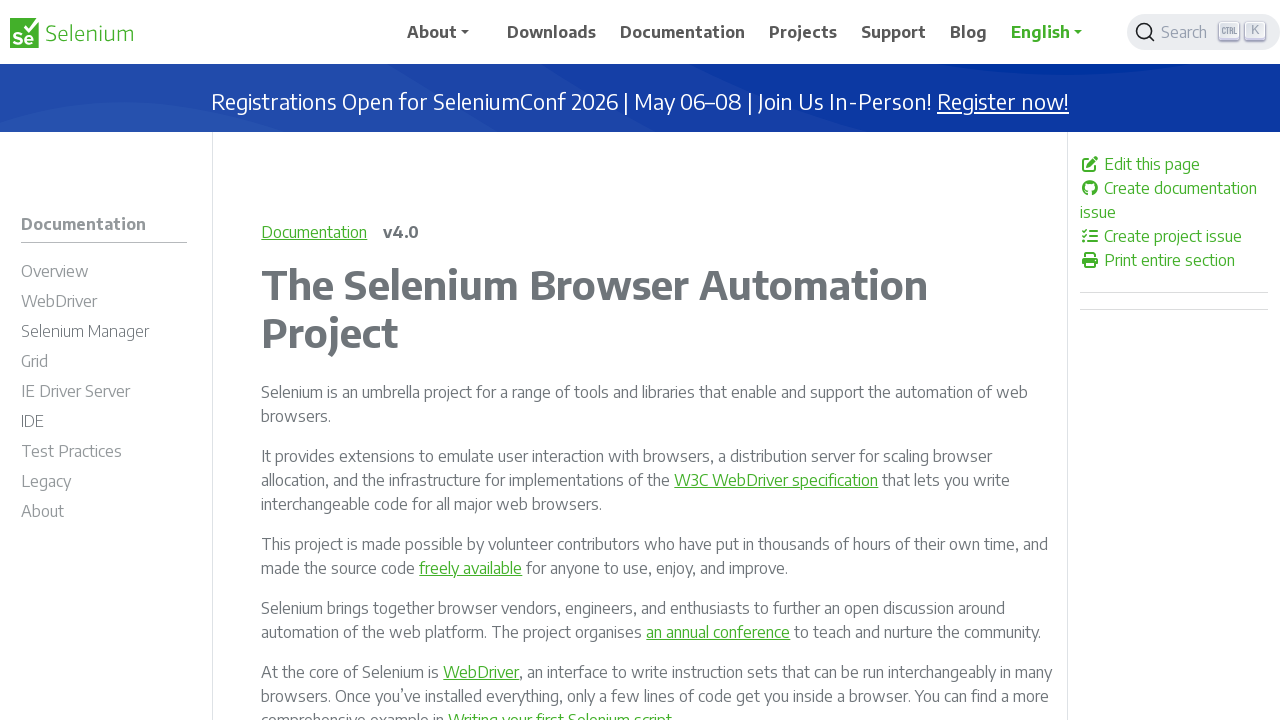

Refreshed the current page
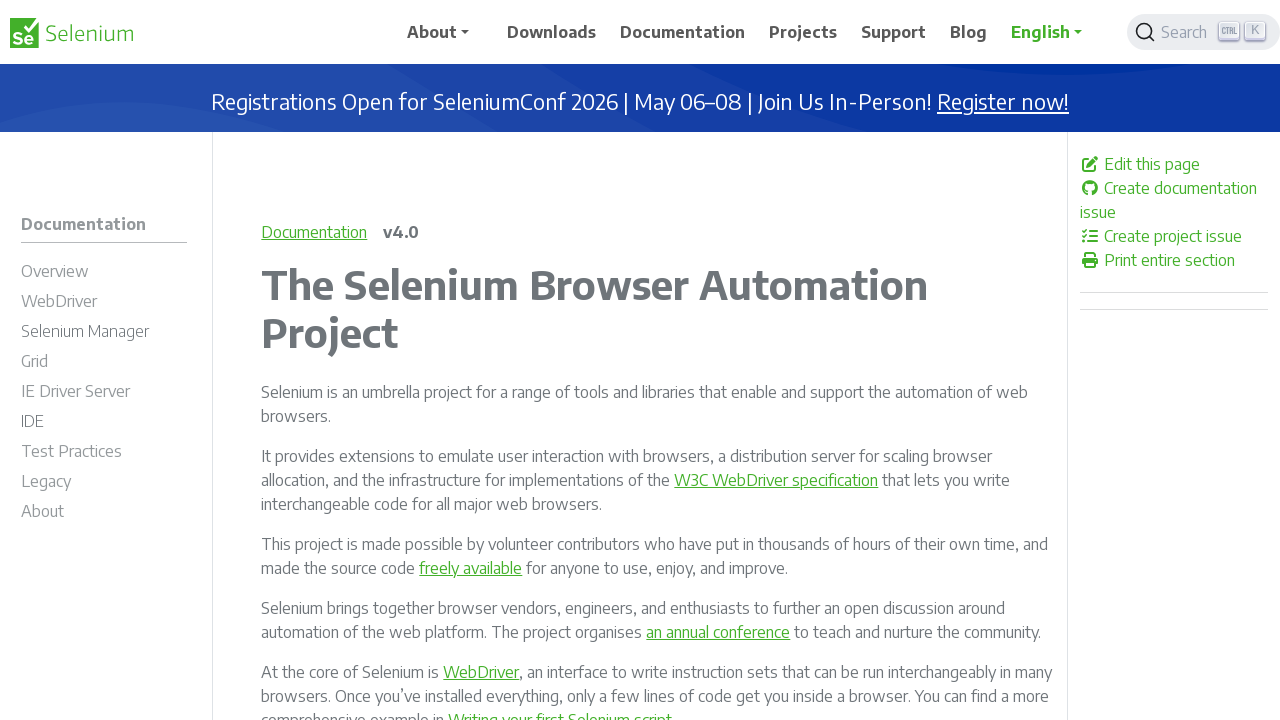

Page fully loaded after refresh
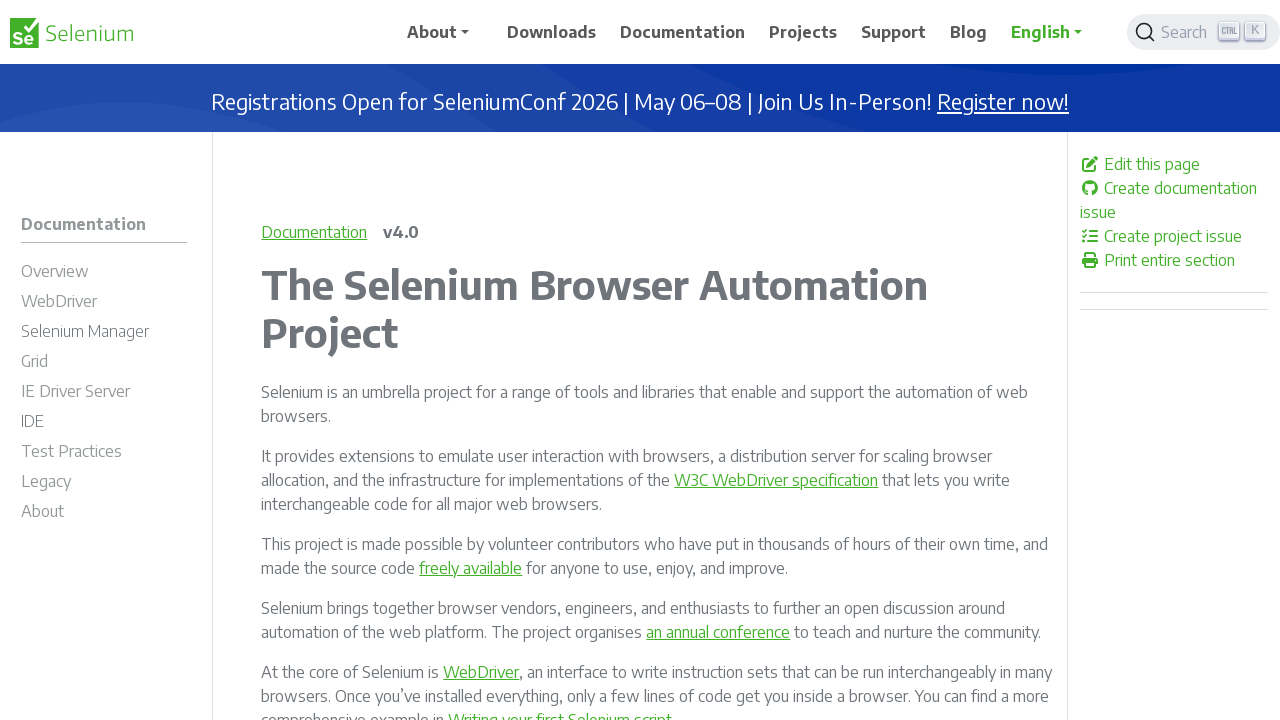

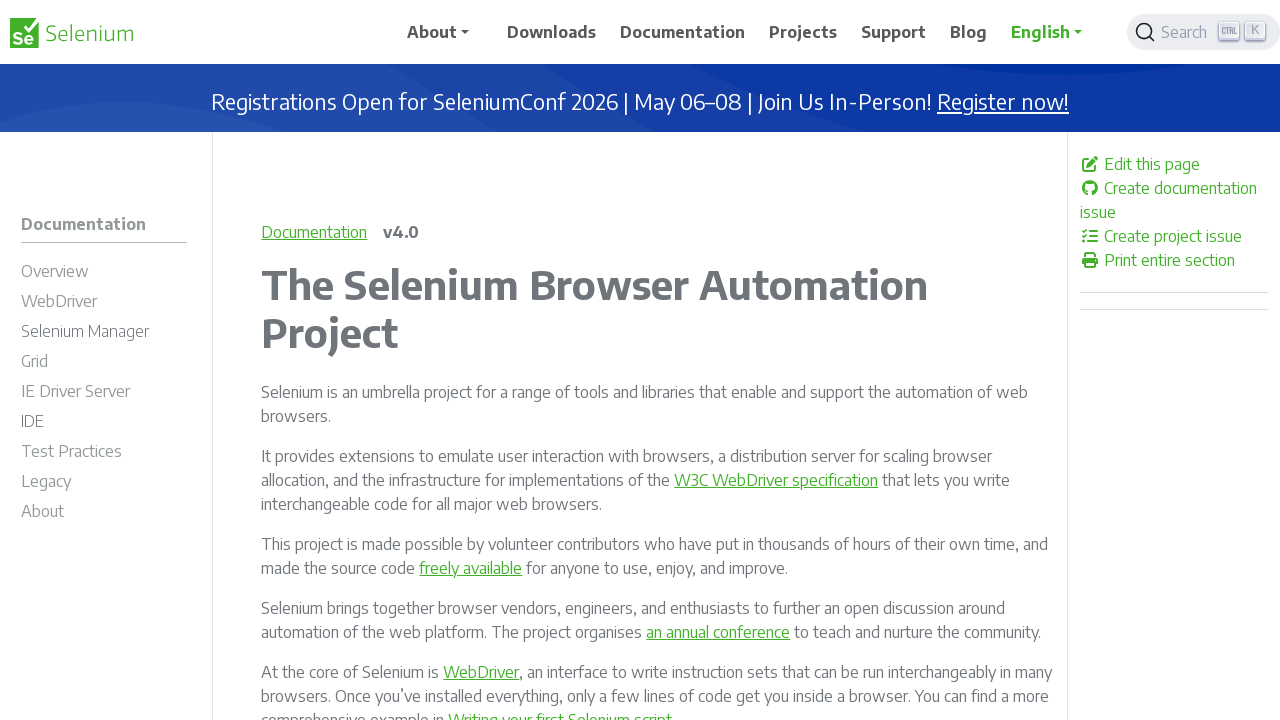